Tests dynamic loading by clicking Start button and verifying that "Hello World!" text appears

Starting URL: https://the-internet.herokuapp.com/dynamic_loading/1

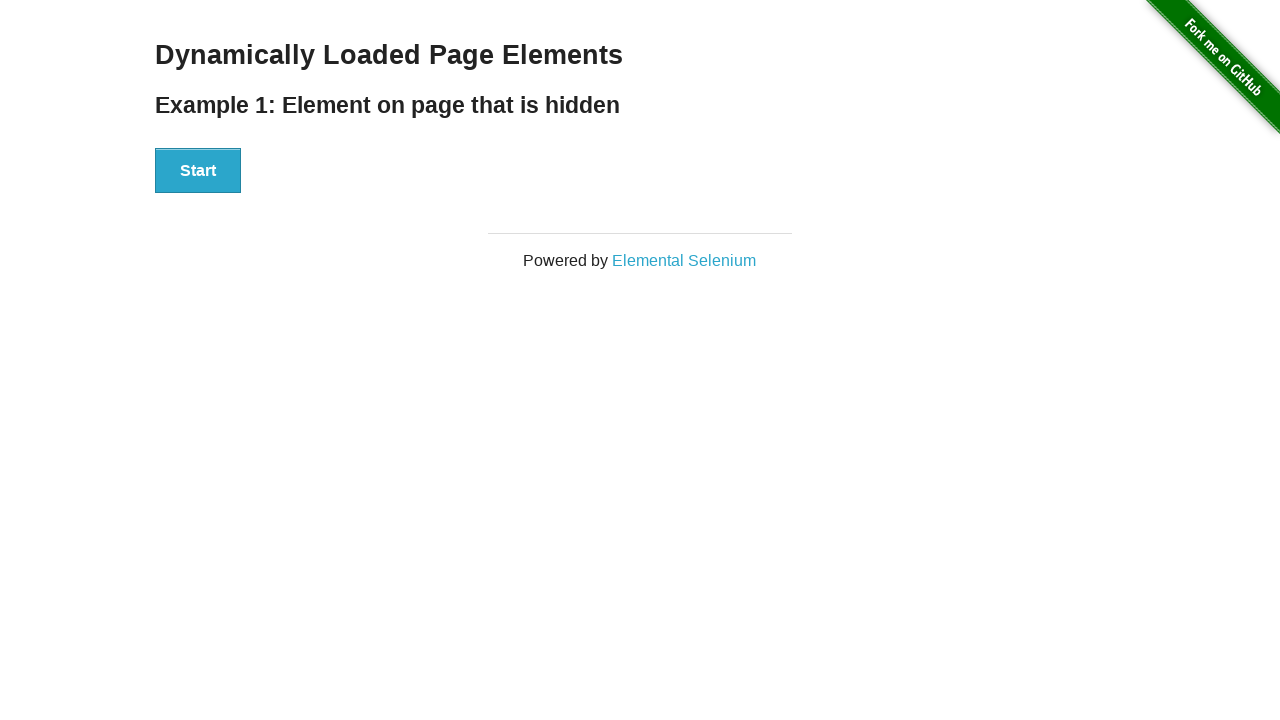

Clicked Start button to trigger dynamic loading at (198, 171) on text='Start'
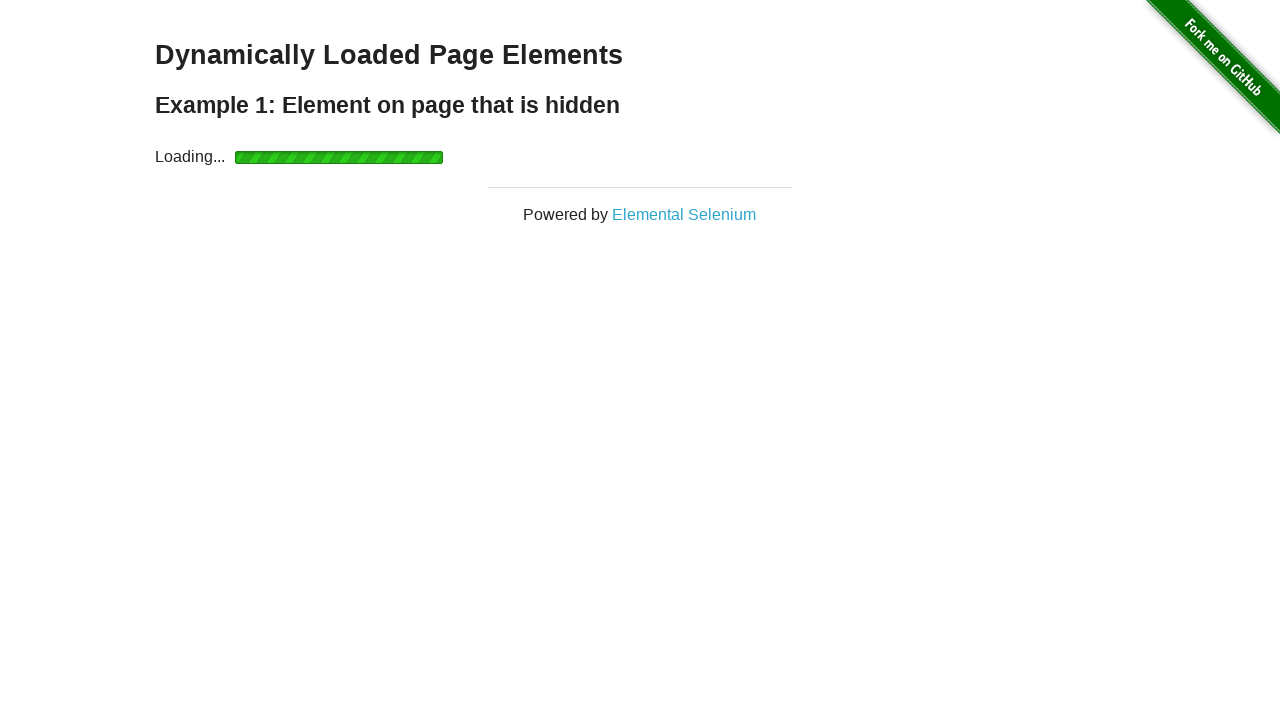

Verified that 'Hello World!' text appeared after dynamic loading
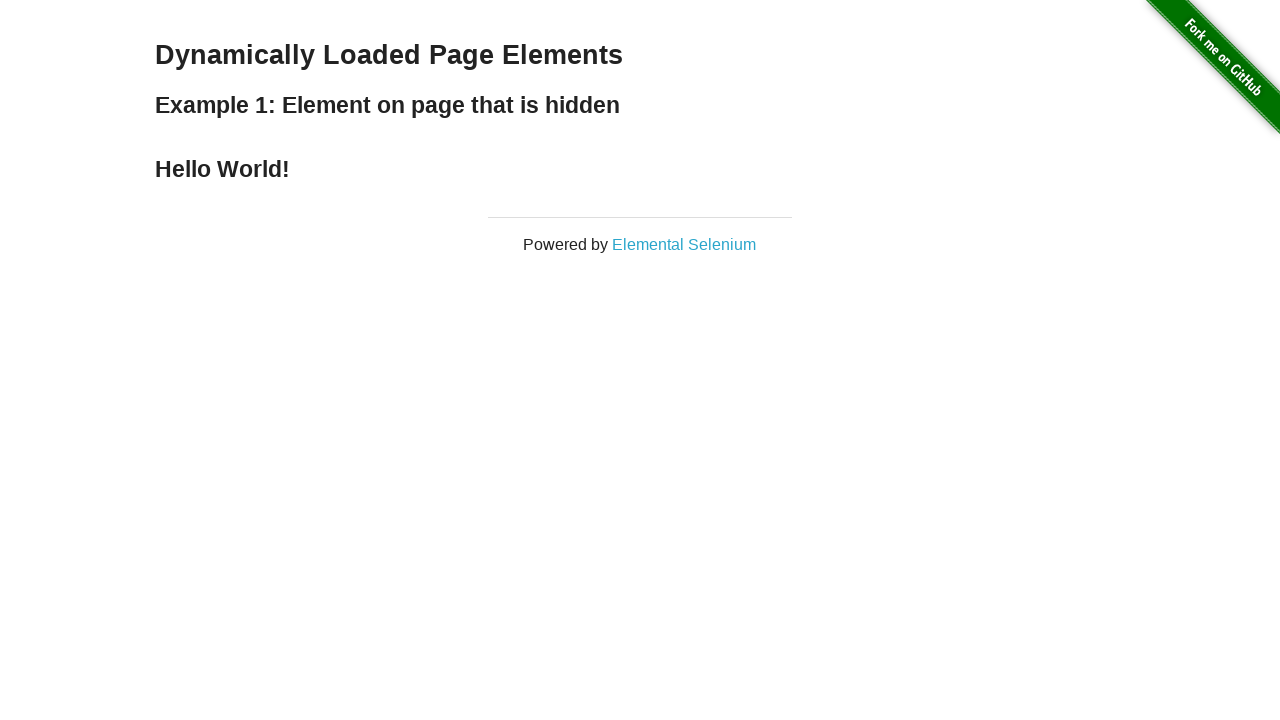

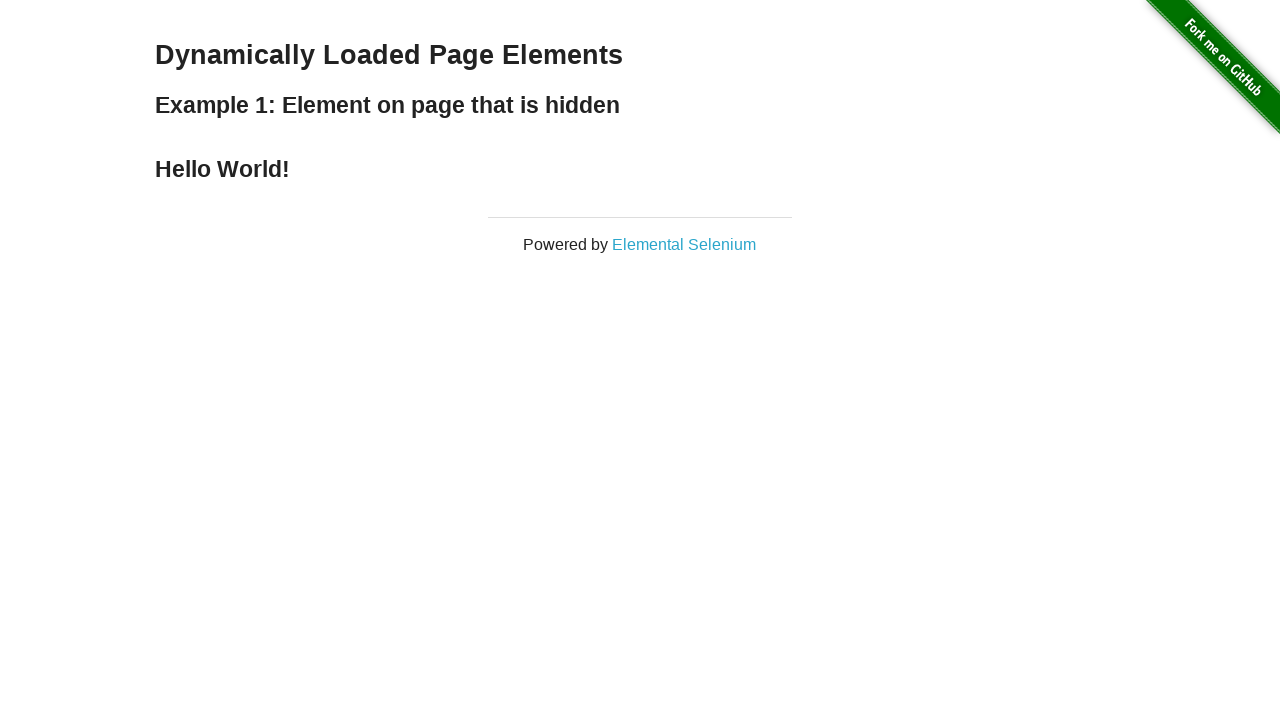